Tests clicking a green button on the UI Testing Playground hidden layers page to verify button interaction works

Starting URL: http://uitestingplayground.com/hiddenlayers

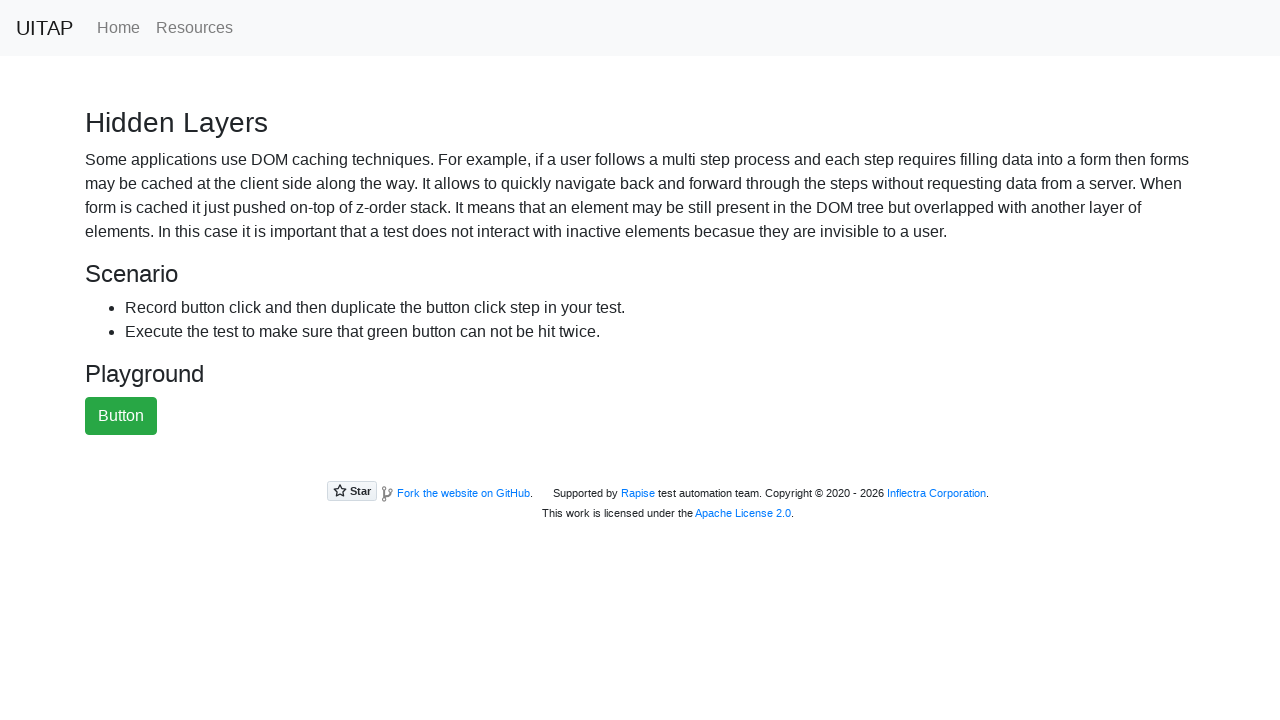

Navigated to UI Testing Playground hidden layers page
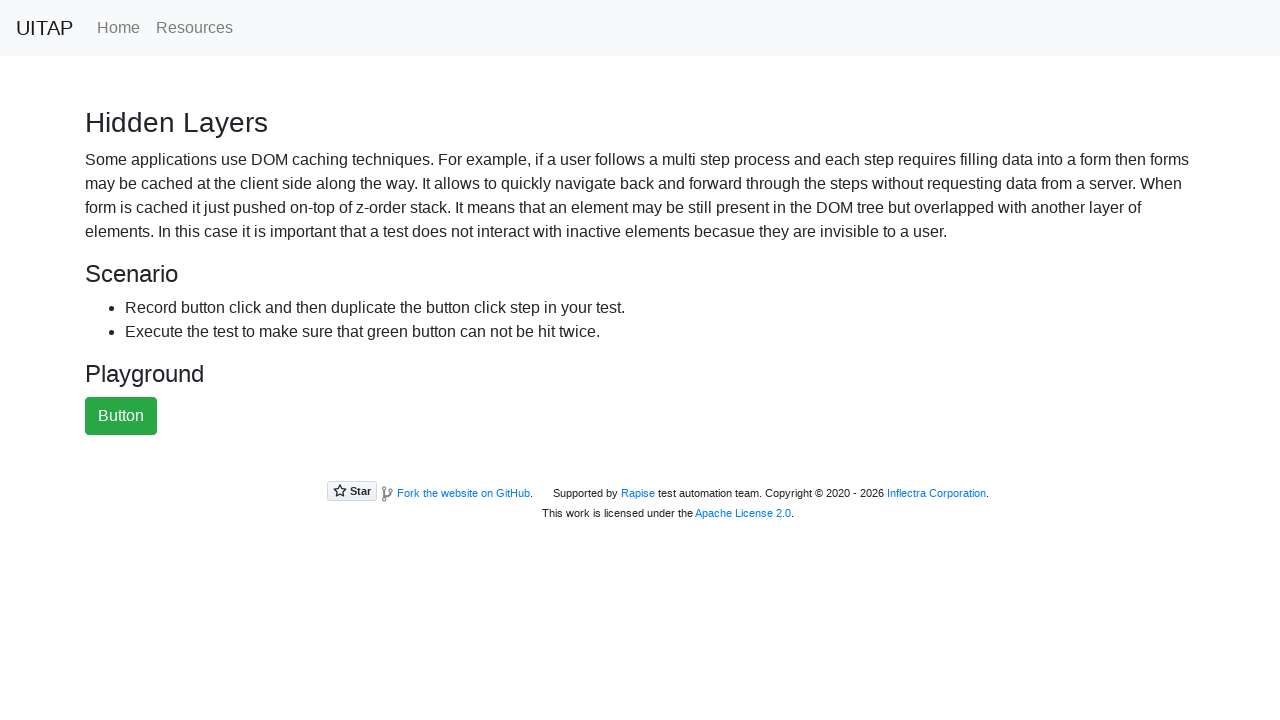

Clicked the green button on hidden layers page at (121, 416) on button#greenButton
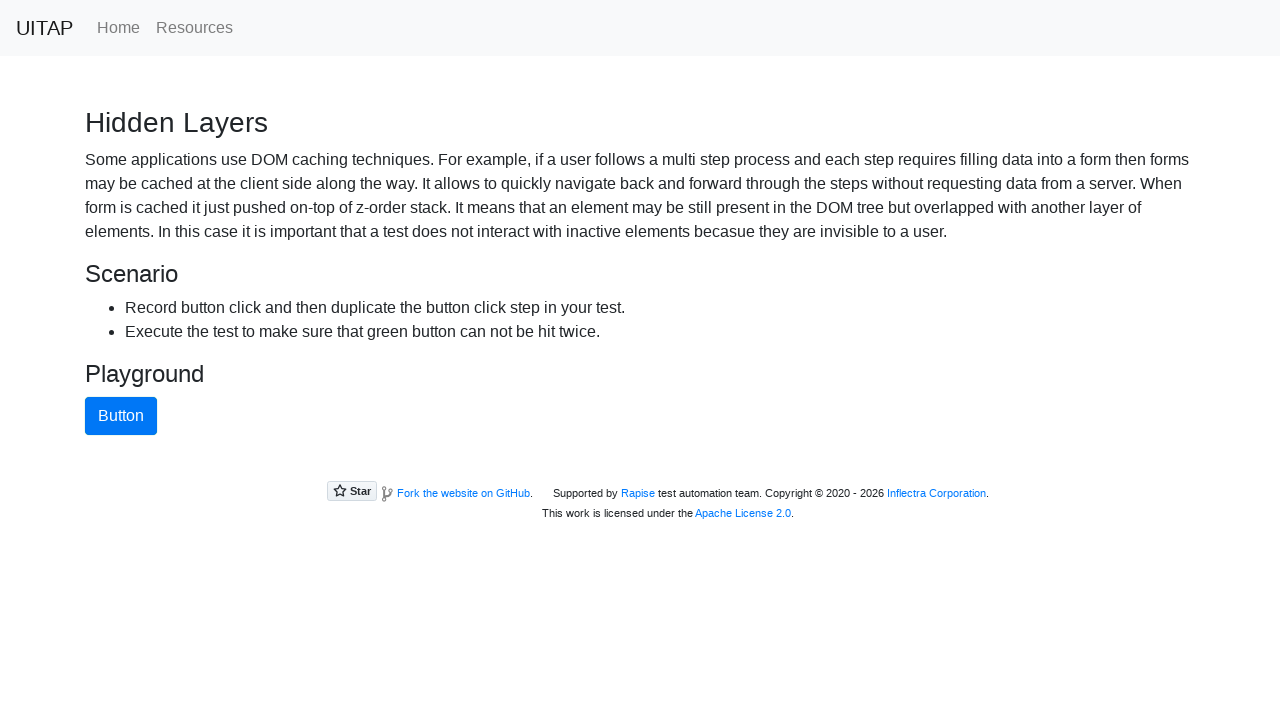

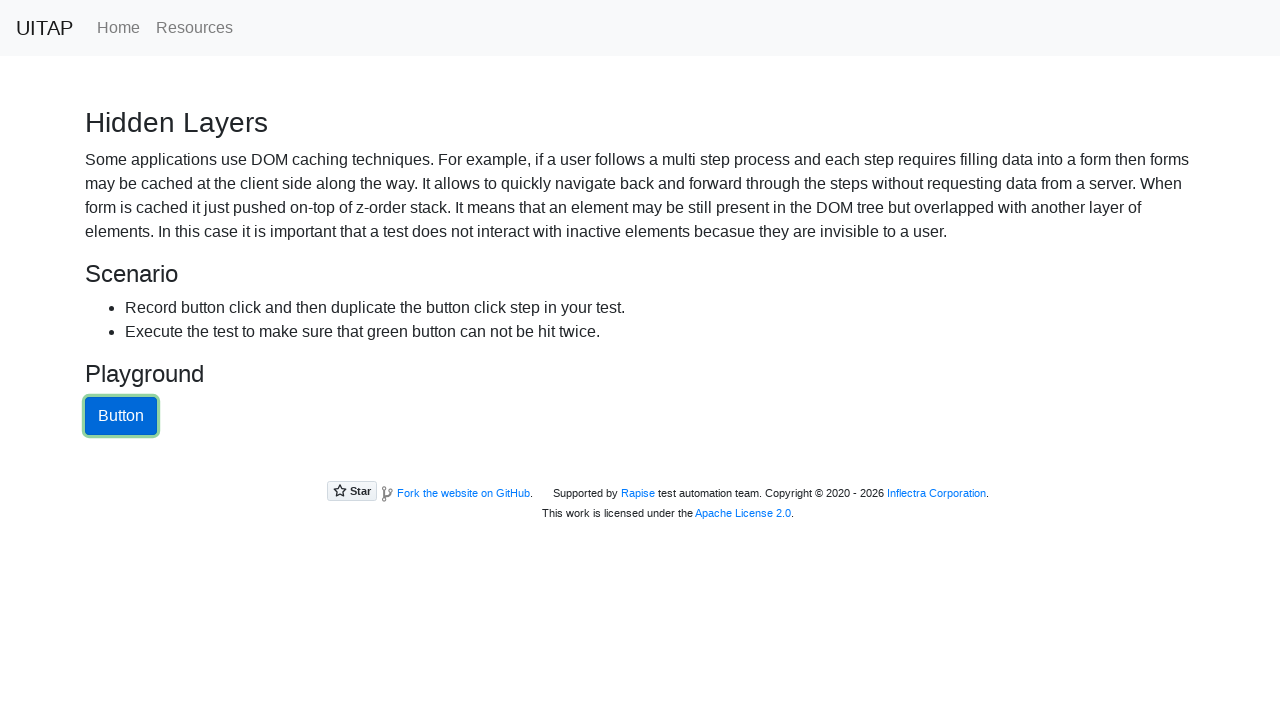